Tests JavaScript prompt dialog by triggering it, entering text, accepting, and verifying the entered text appears in the result

Starting URL: https://the-internet.herokuapp.com/javascript_alerts

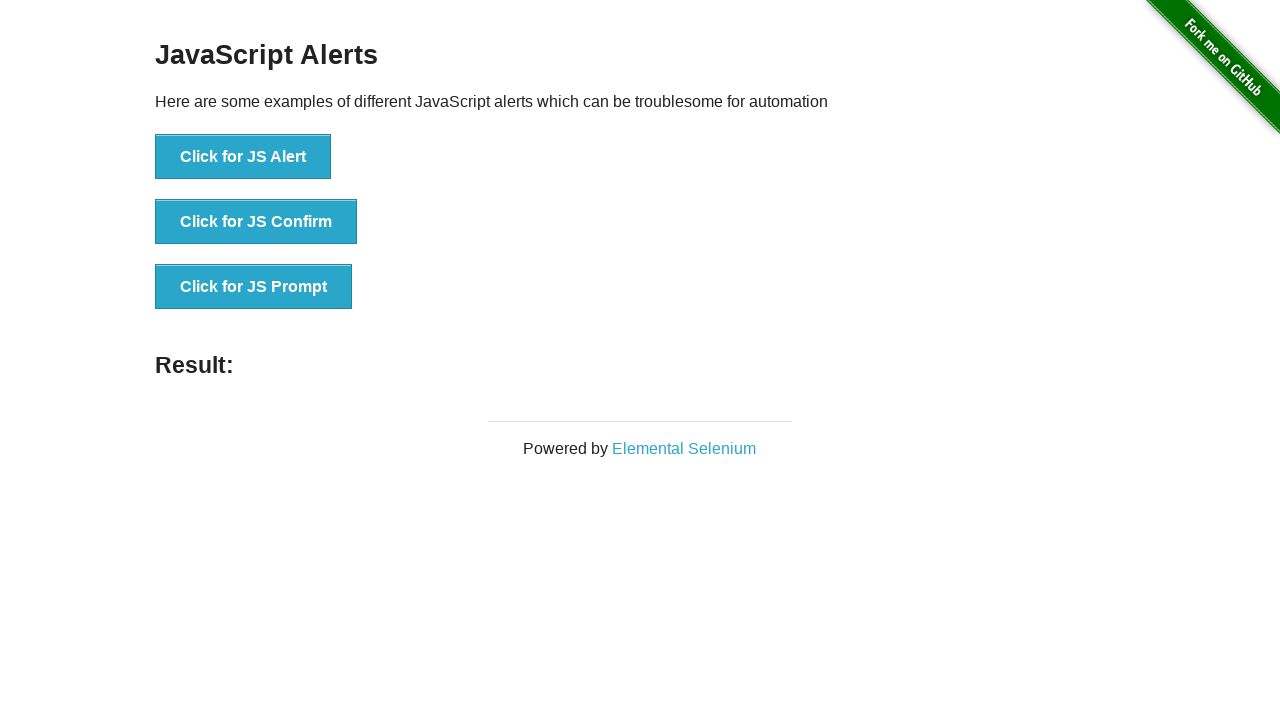

Set up dialog handler to accept prompt and enter 'Abdullah'
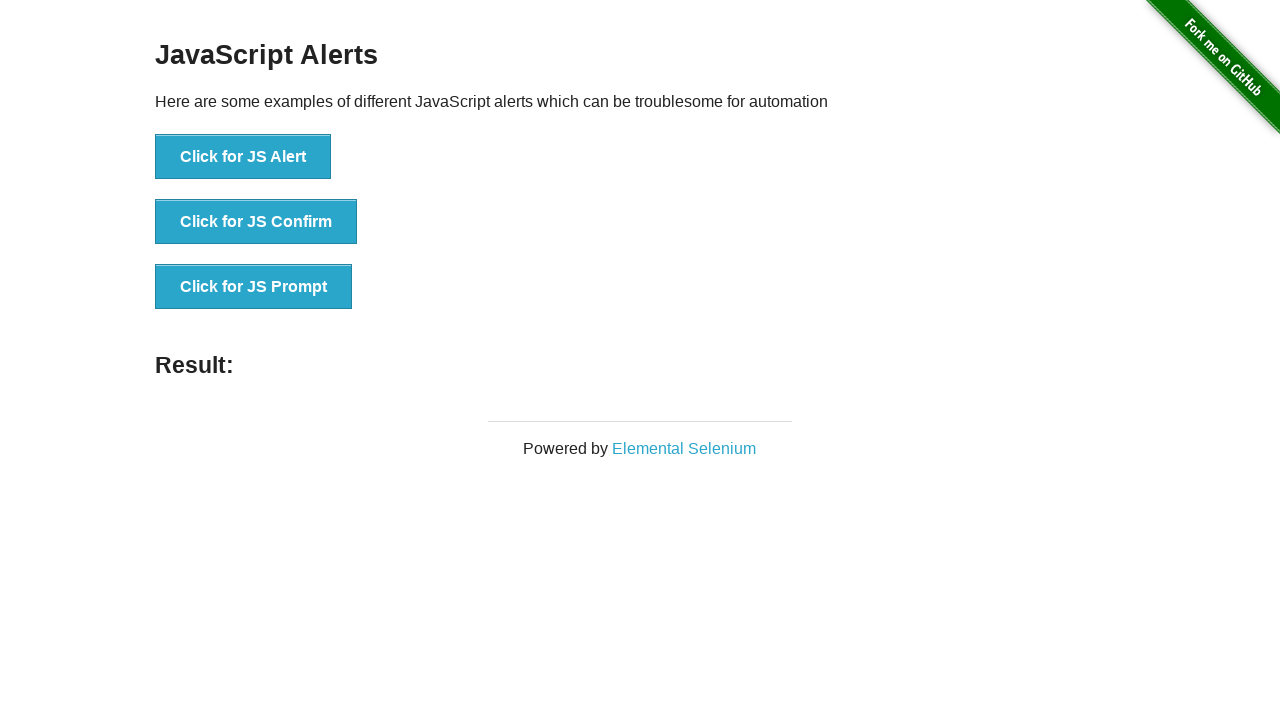

Clicked the JS Prompt button at (254, 287) on text='Click for JS Prompt'
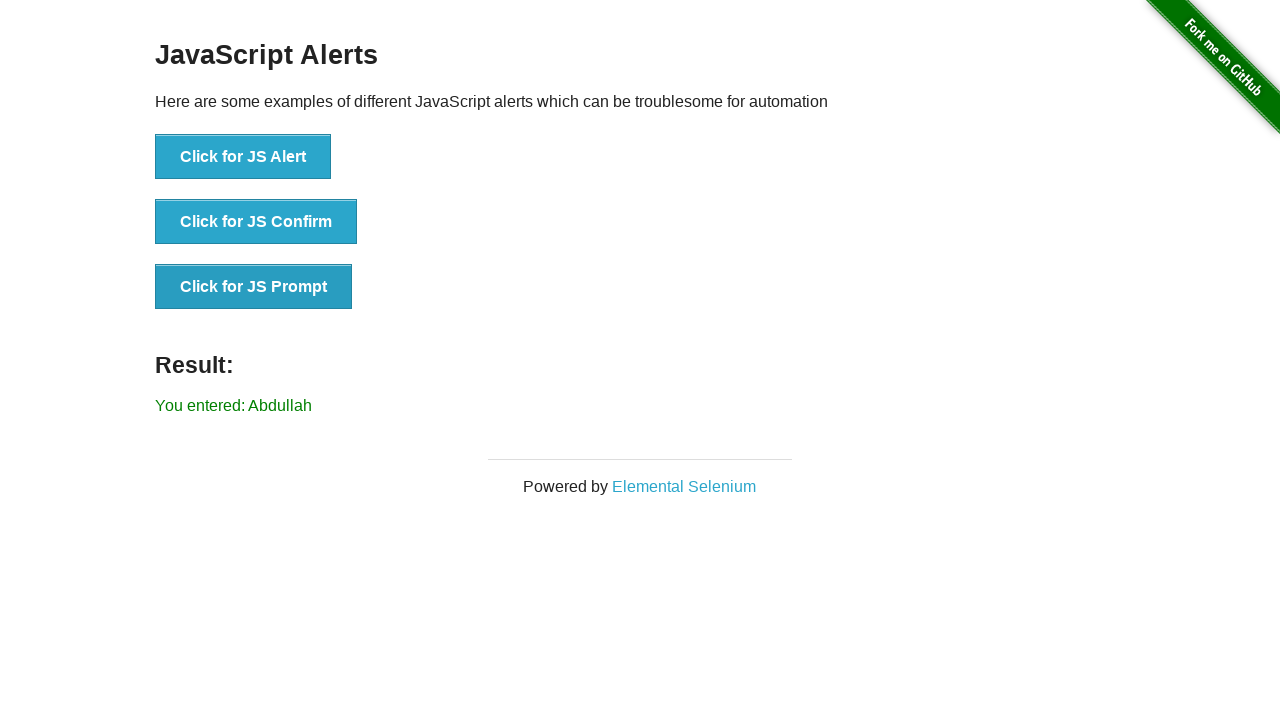

Verified that result displays the entered text 'Abdullah'
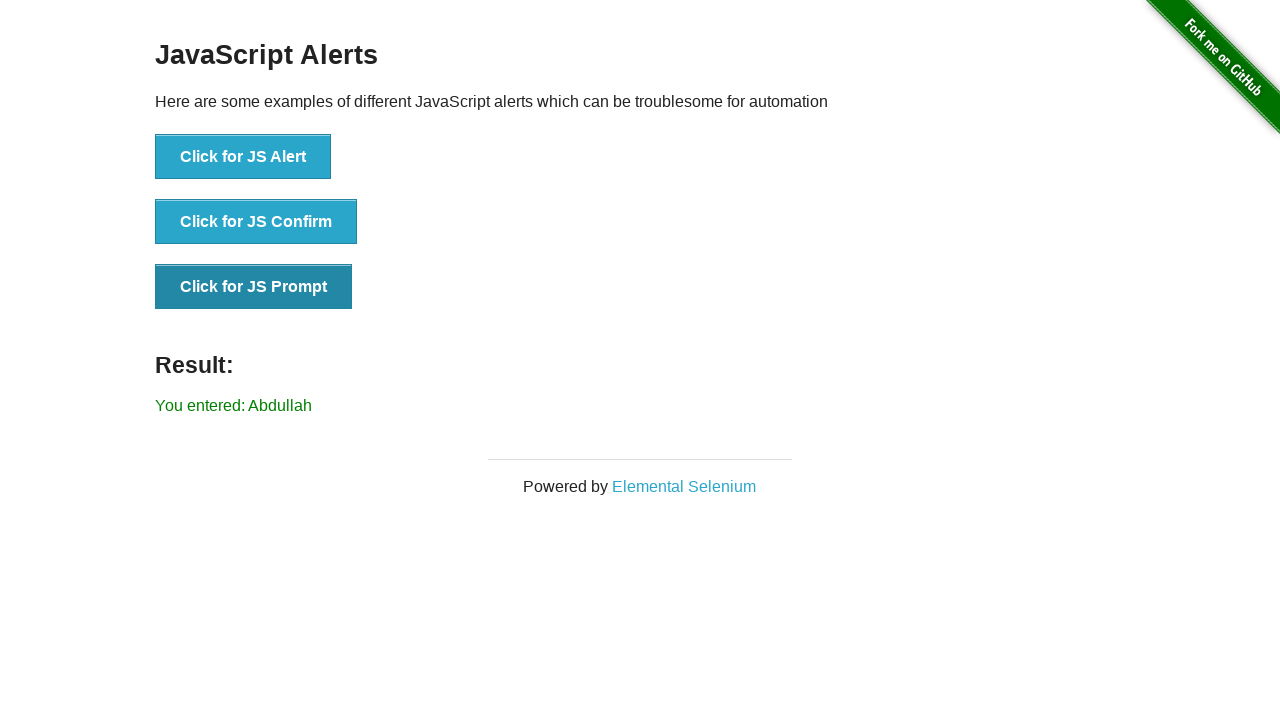

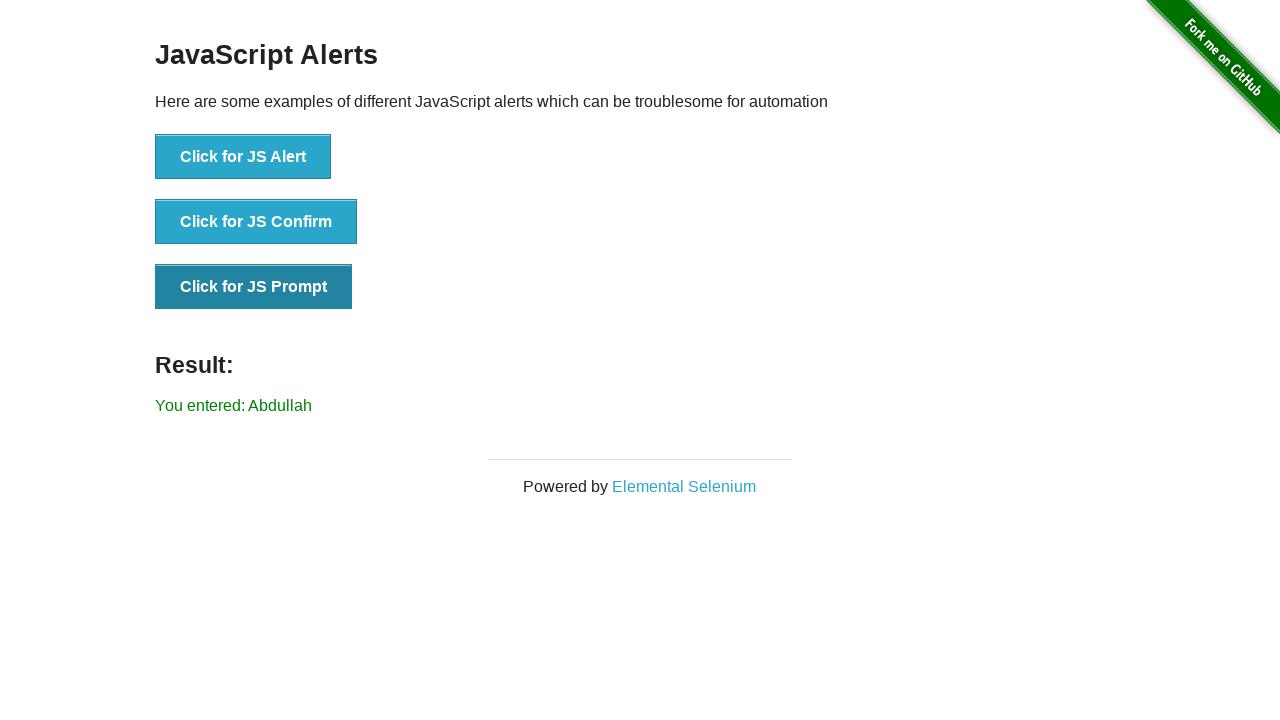